Tests a registration form by filling in first name, last name, and email fields in the first block, then submitting and verifying successful registration message.

Starting URL: http://suninjuly.github.io/registration1.html

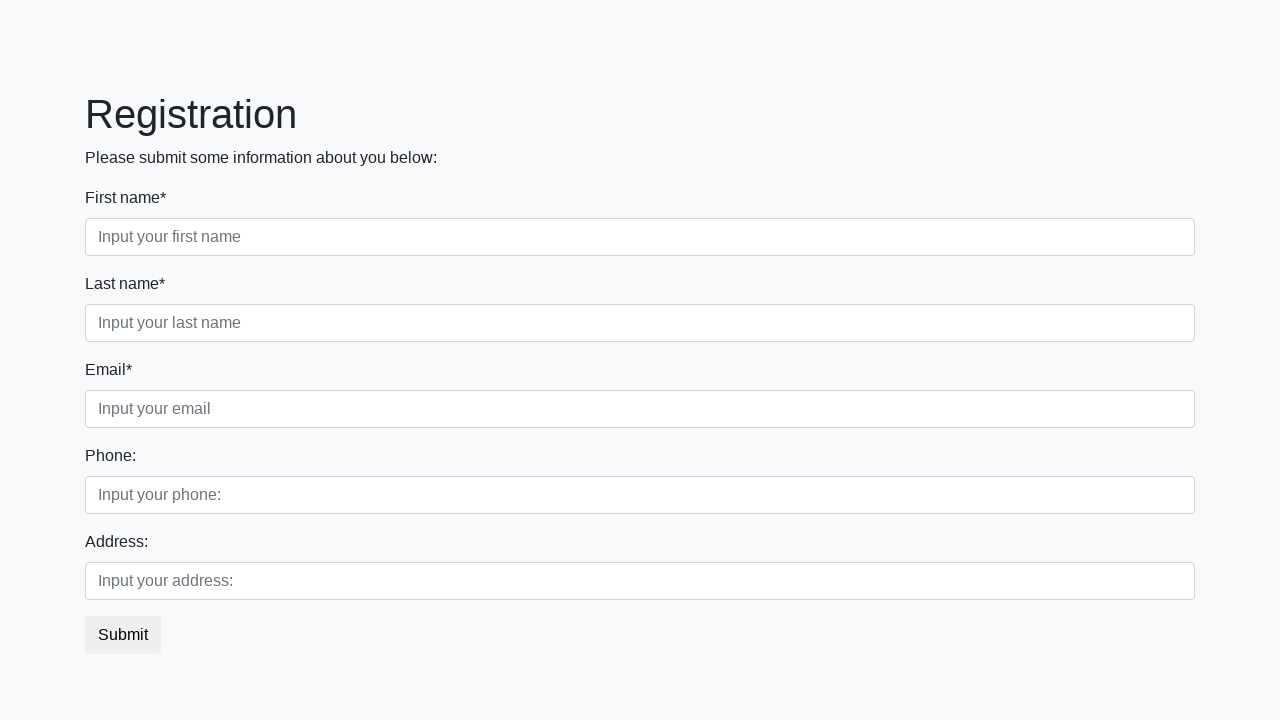

Filled first name field with 'Ivan' on .first_block .form-control.first
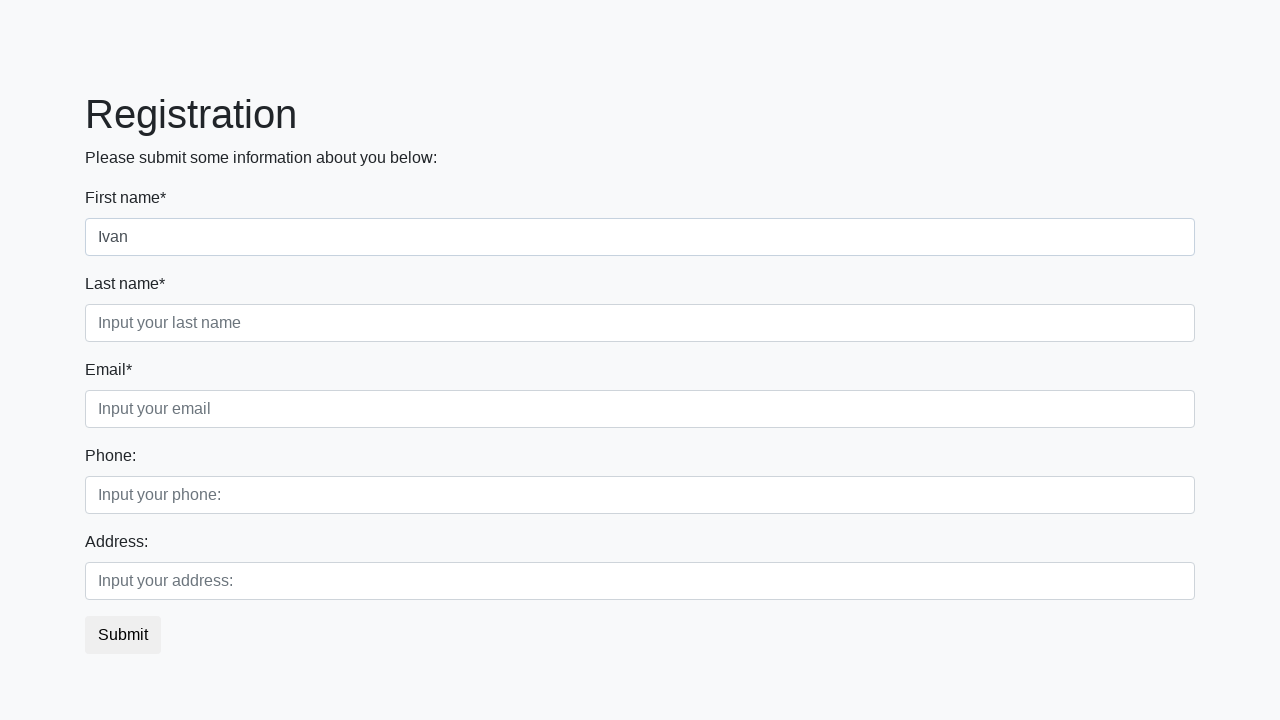

Filled last name field with 'Petrov' on .first_block .form-control.second
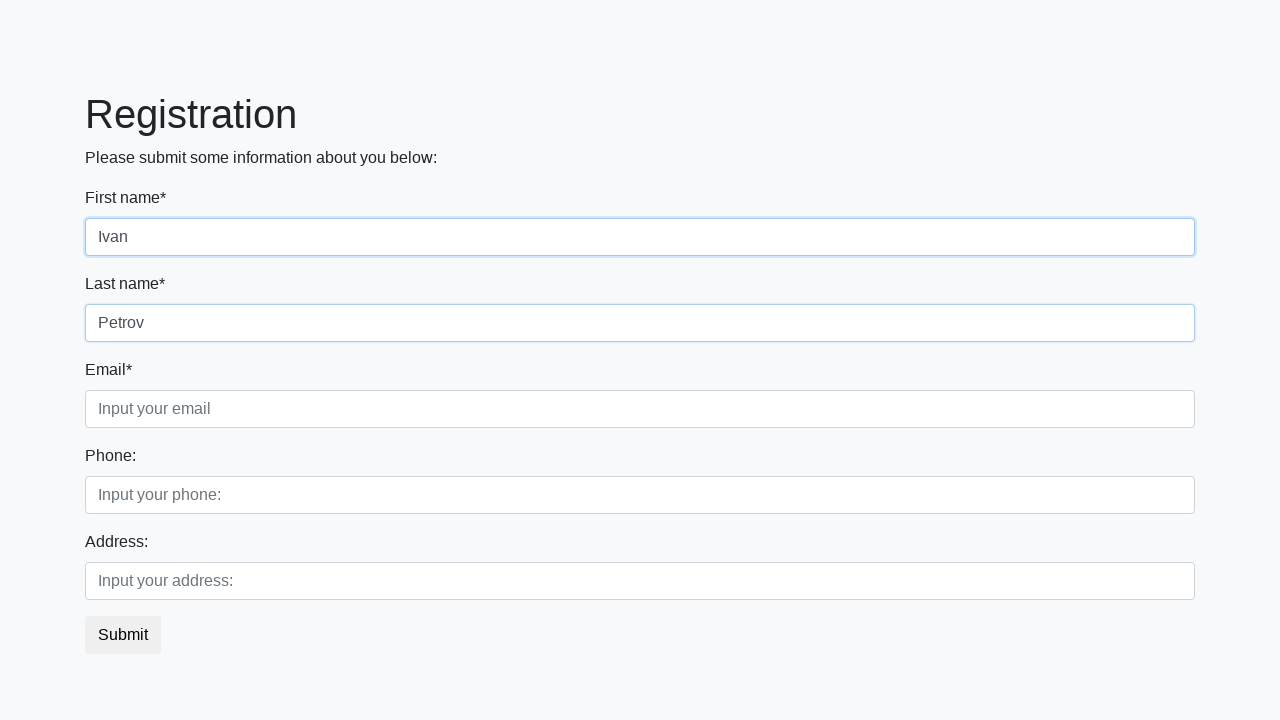

Filled email field with 'ivan.petrov@hgg.com' on .first_block .form-control.third
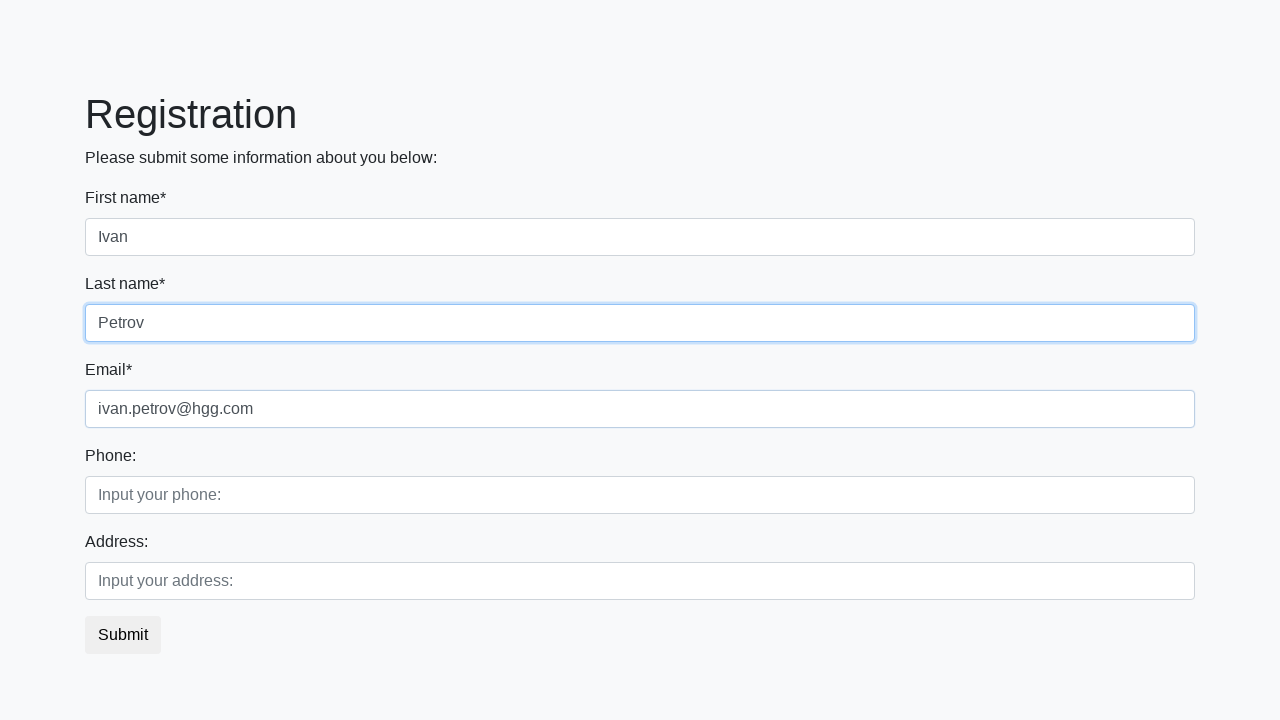

Clicked submit button to register at (123, 635) on button.btn
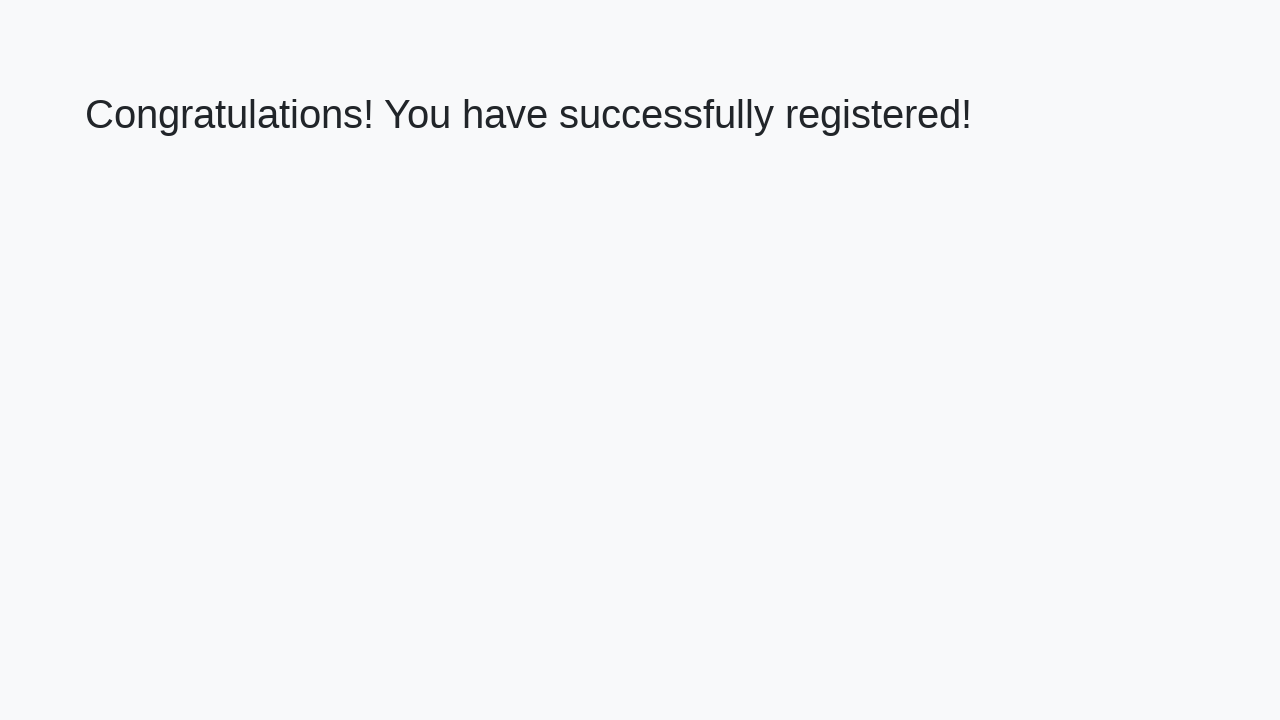

Success message header loaded
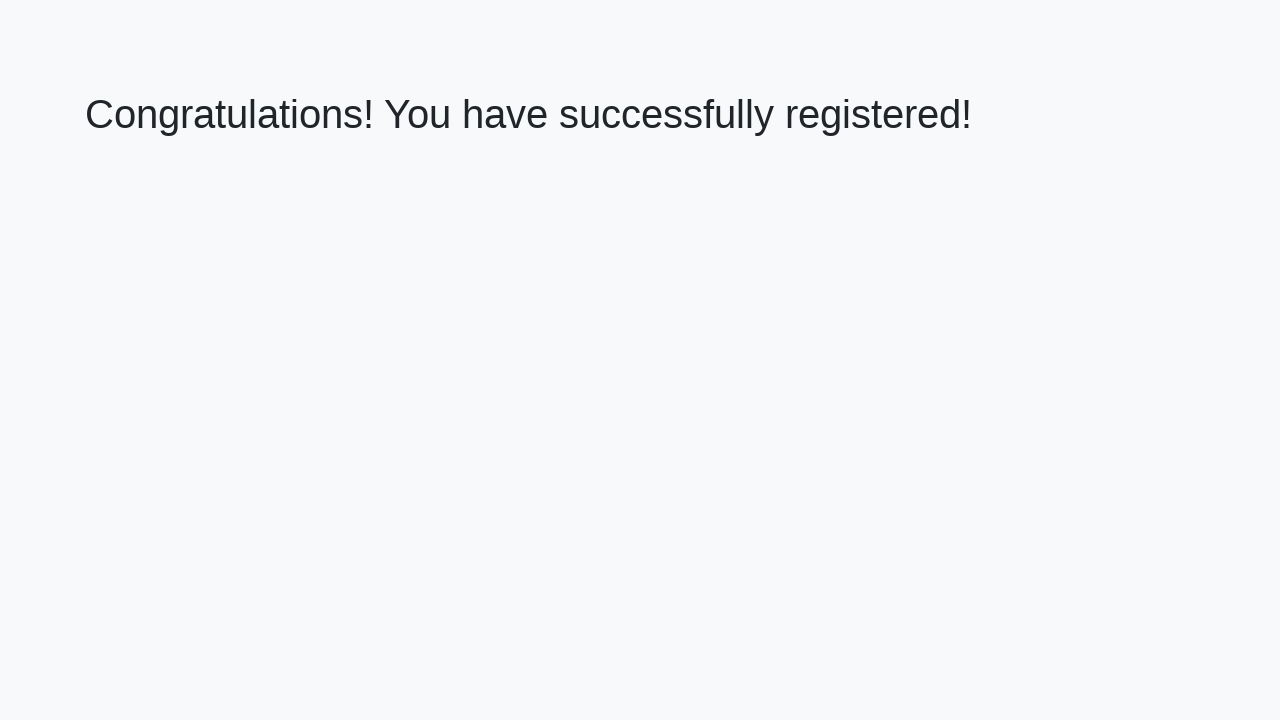

Retrieved success message text
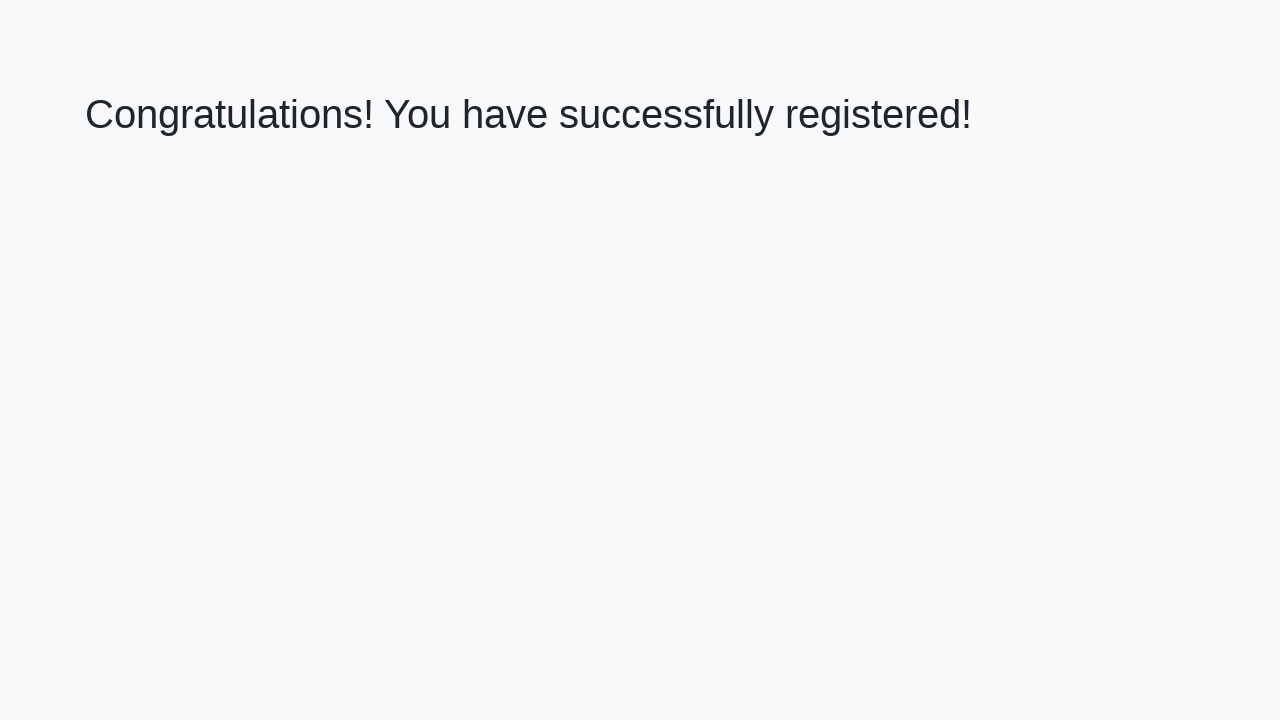

Verified successful registration message
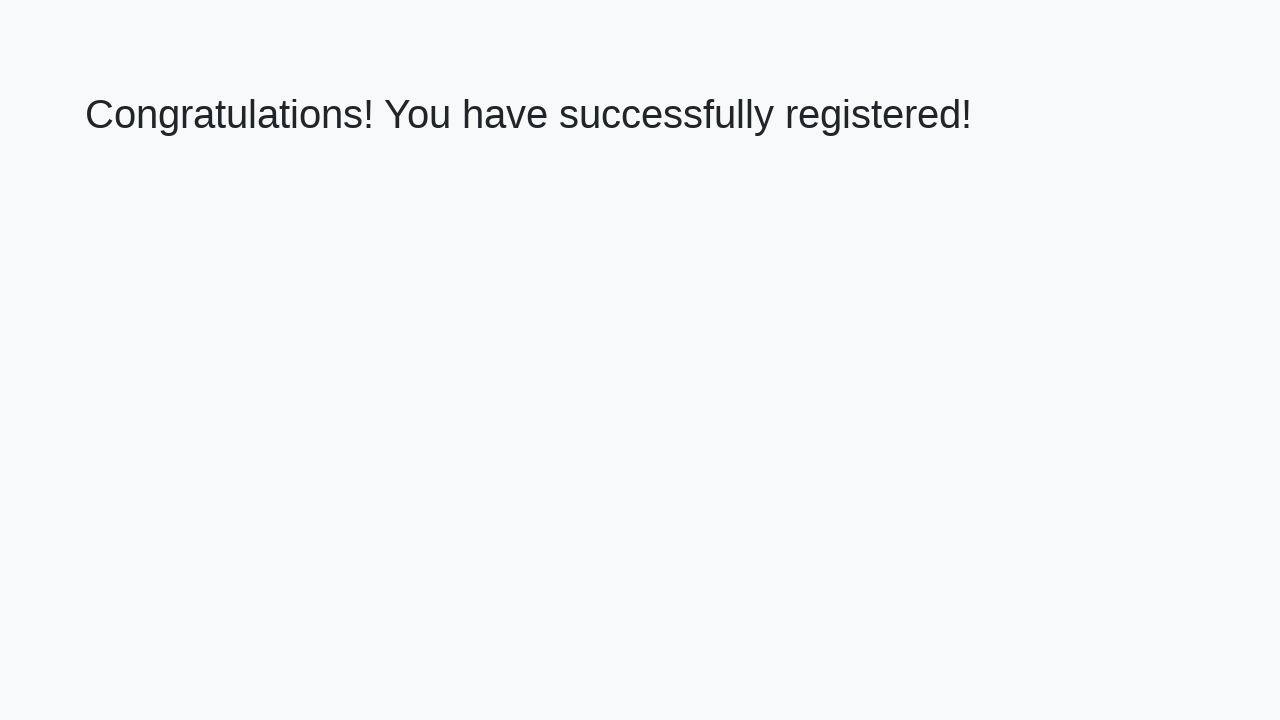

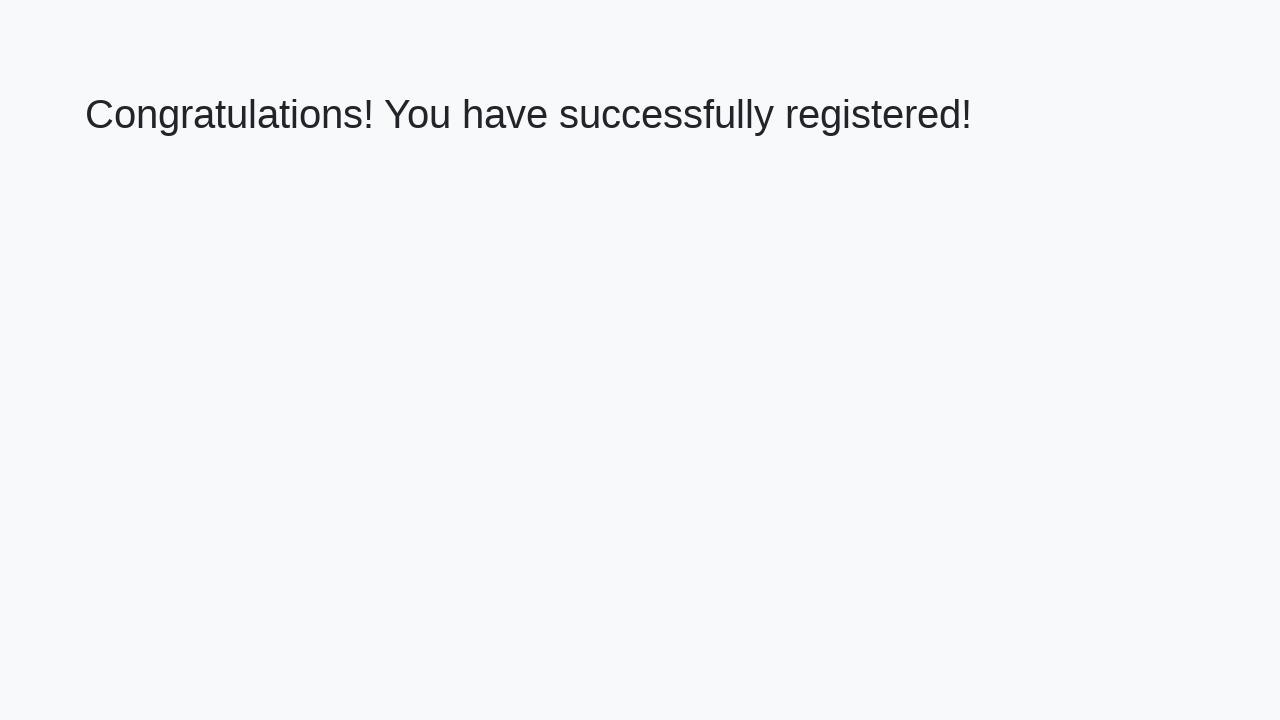